Tests dropdown select functionality by navigating to the dropdown page, verifying default option, selecting options by different methods (visible text, value, index), and validating all available options.

Starting URL: https://the-internet.herokuapp.com/

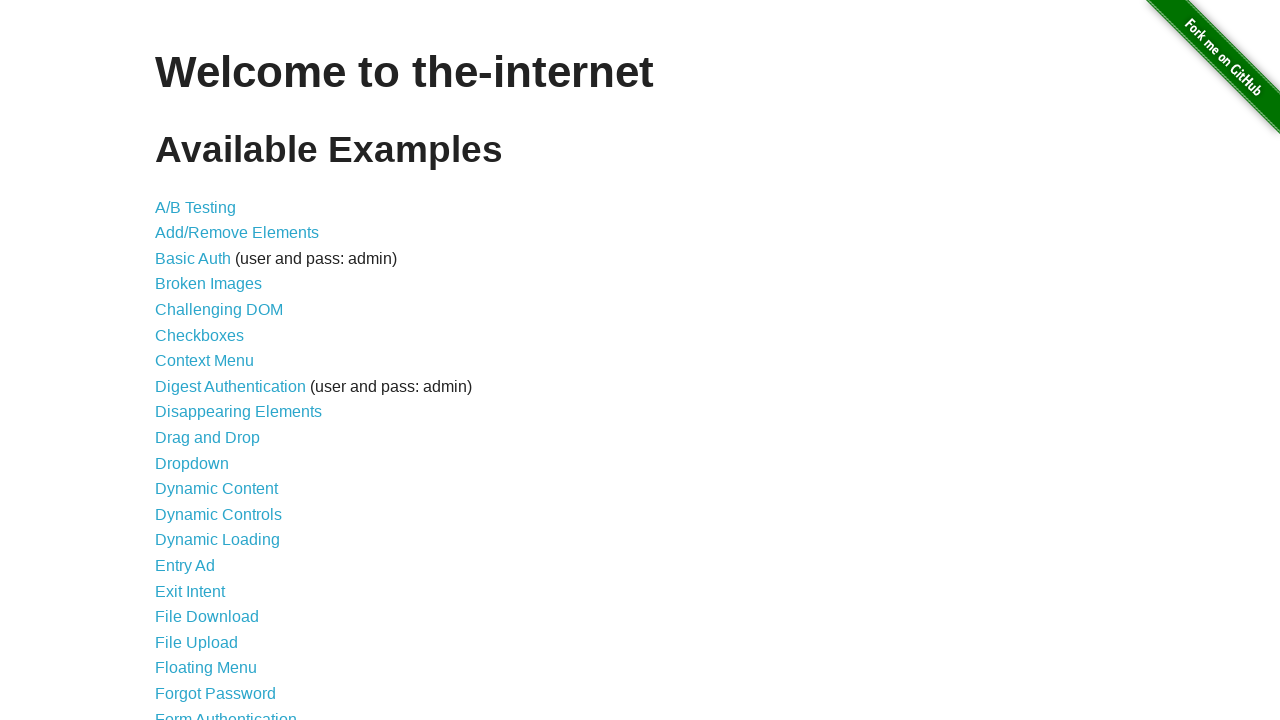

Clicked on Dropdown link to navigate to dropdown page at (192, 463) on text=Dropdown
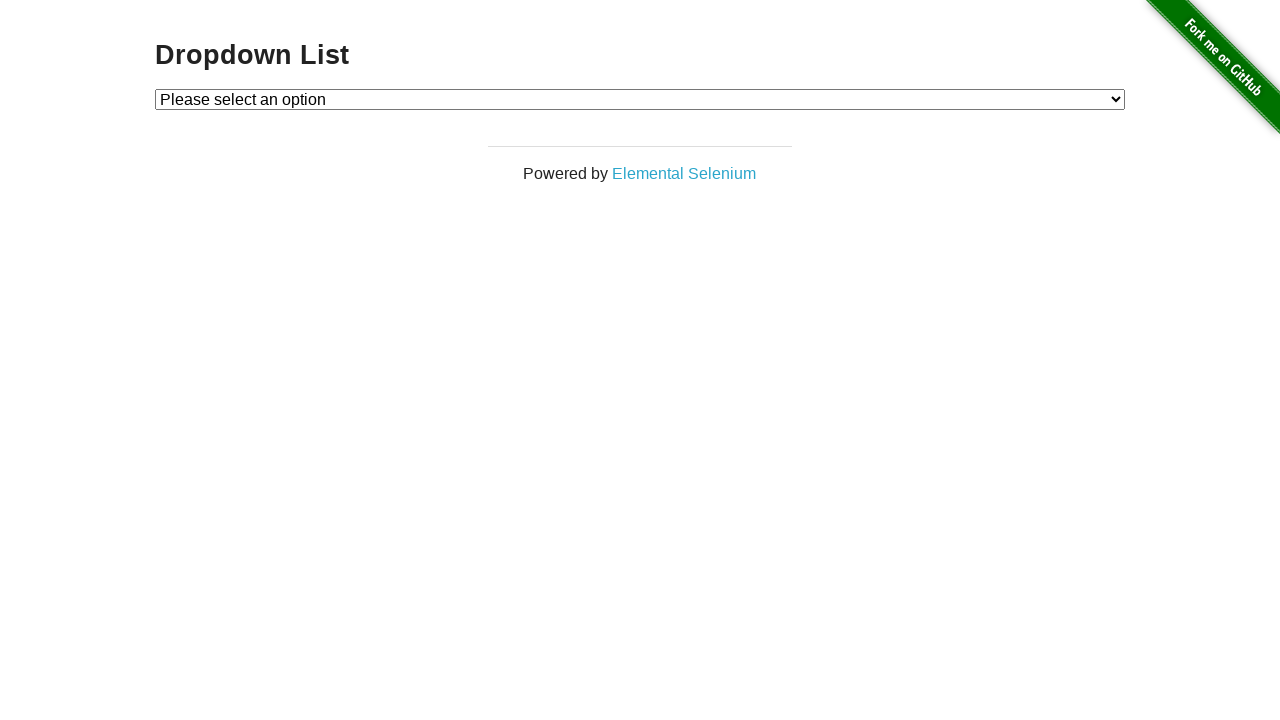

Dropdown element became visible
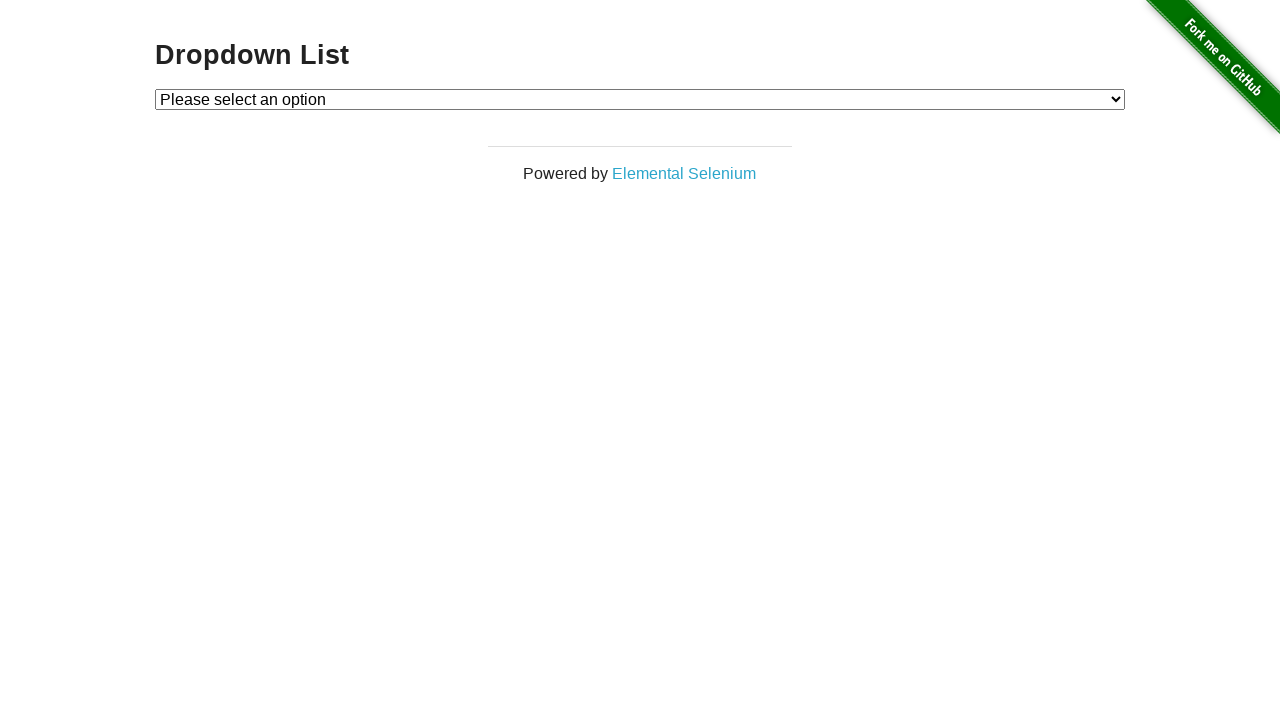

Retrieved default selected option text
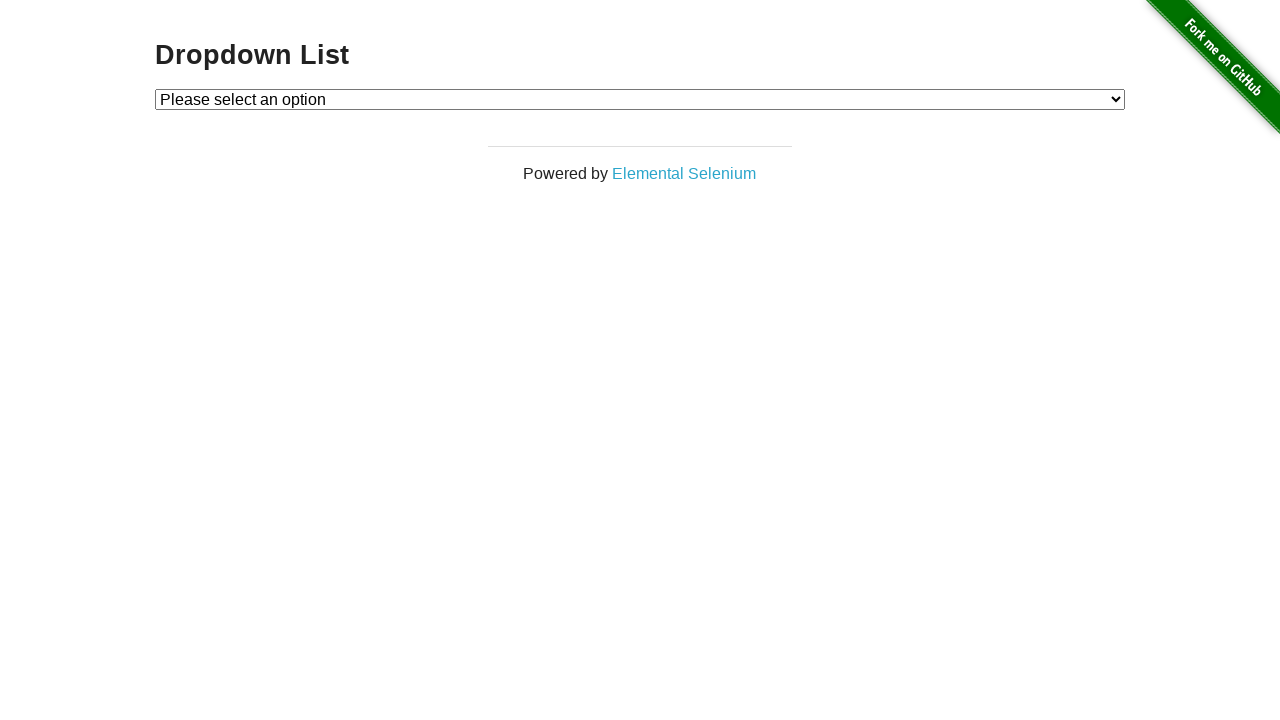

Verified default option is 'Please select an option'
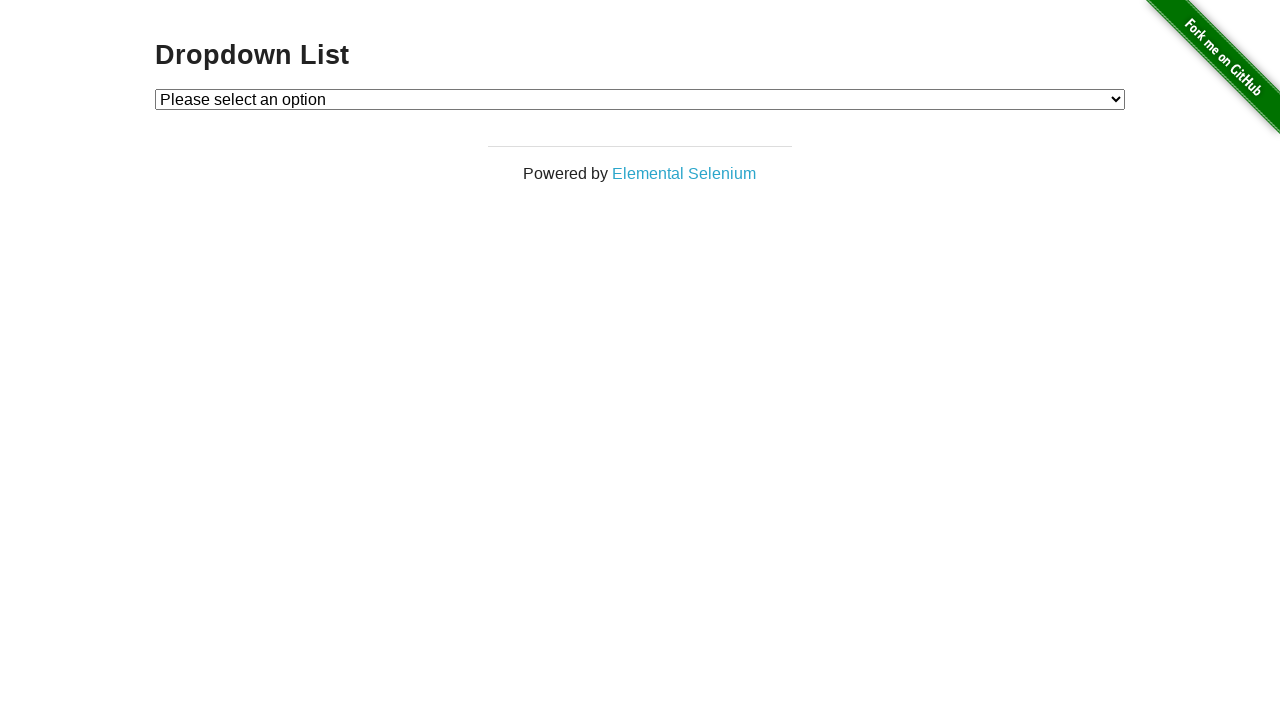

Selected Option 2 by visible text on #dropdown
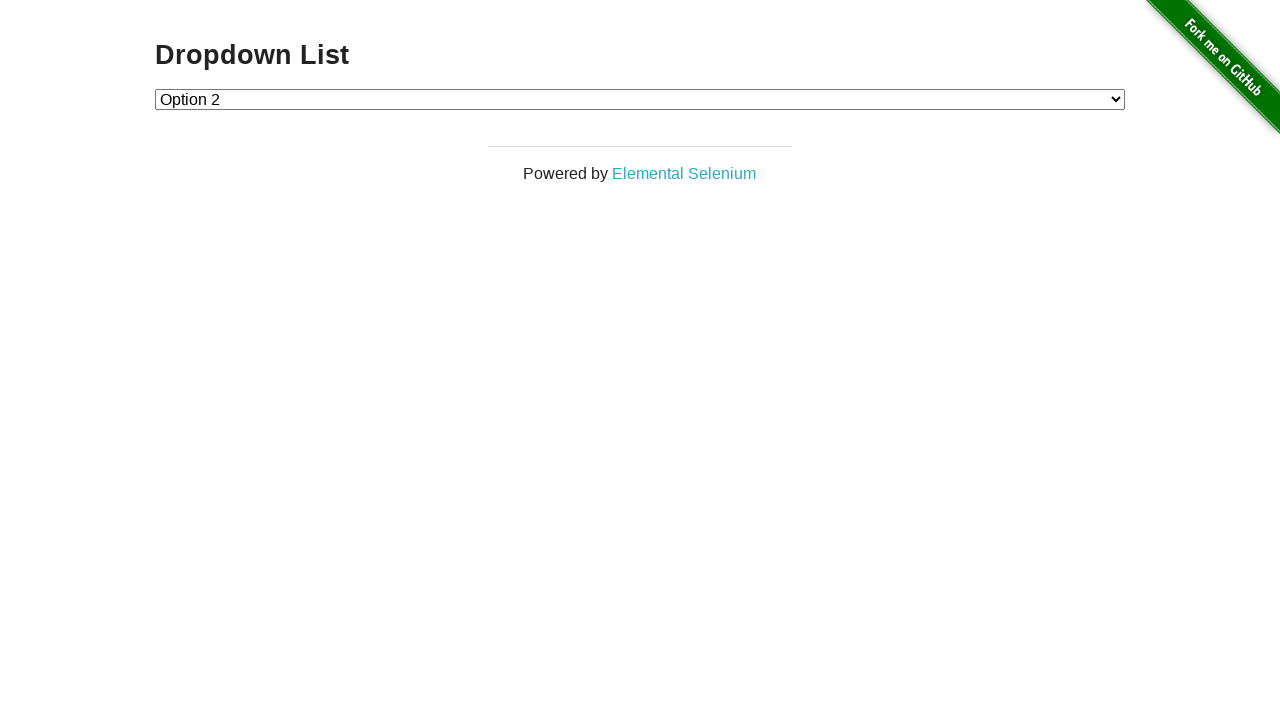

Selected Option 1 by value attribute on #dropdown
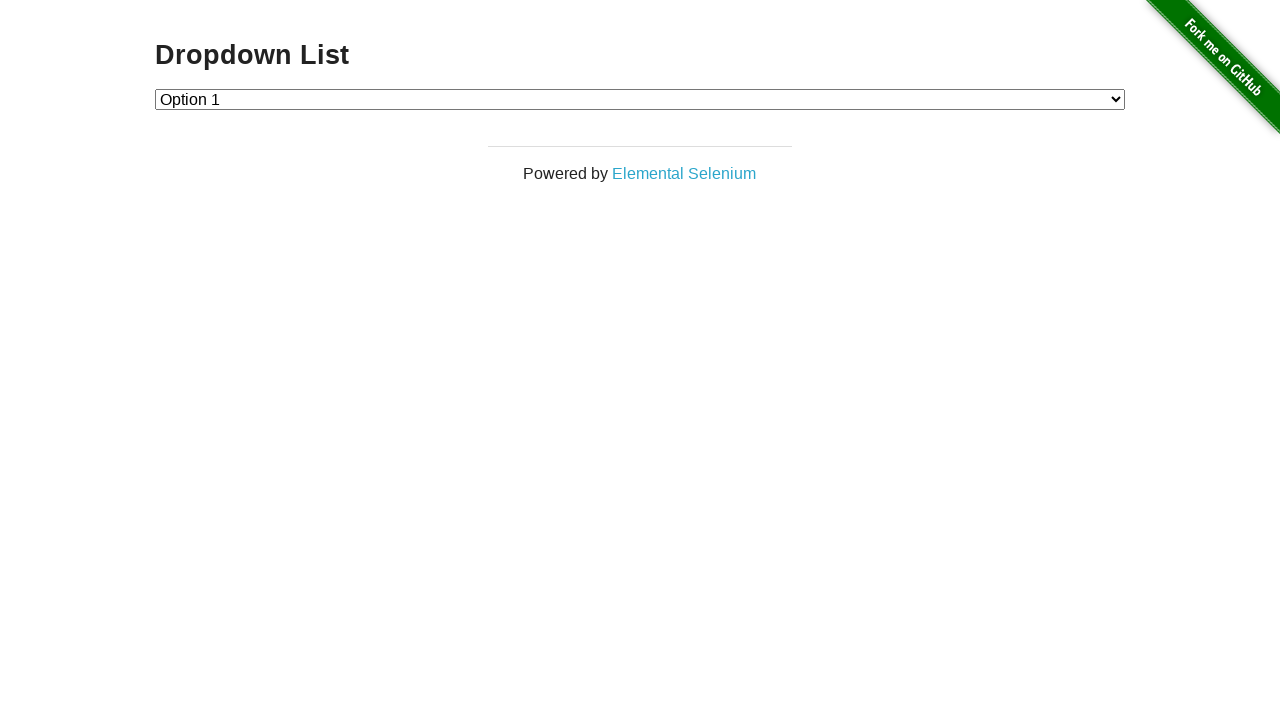

Selected Option 2 by index position on #dropdown
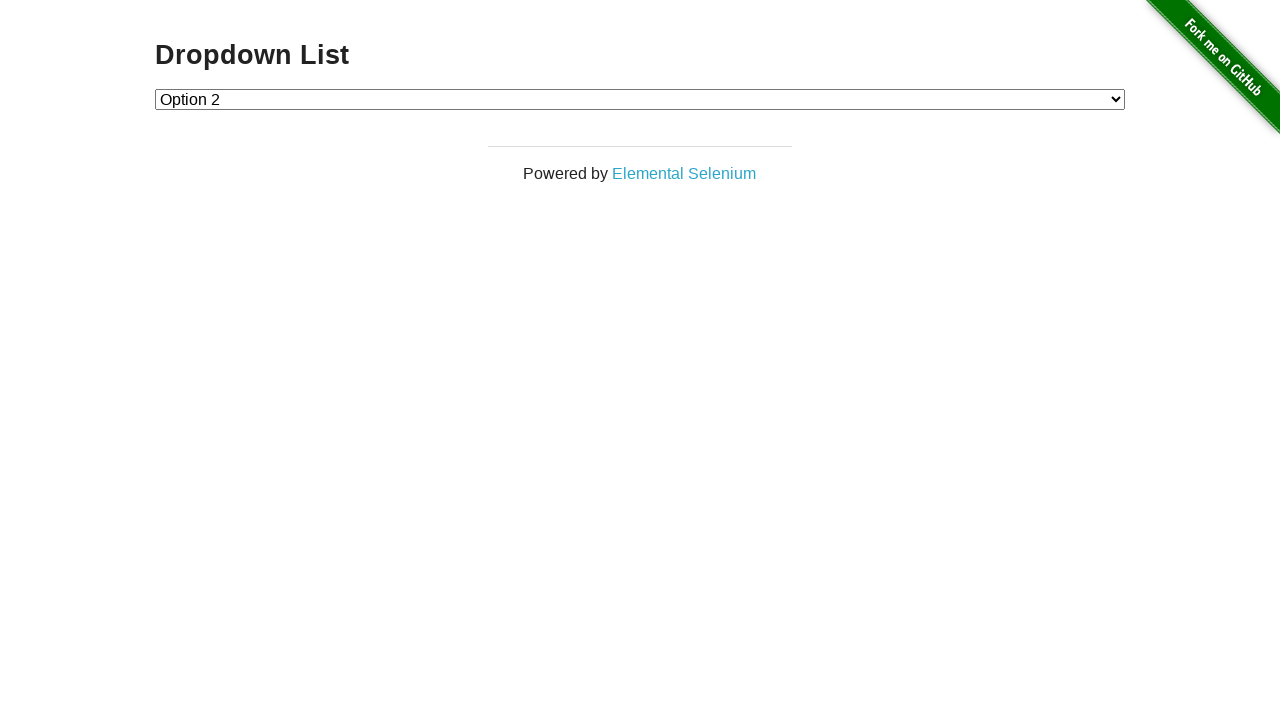

Retrieved all dropdown options
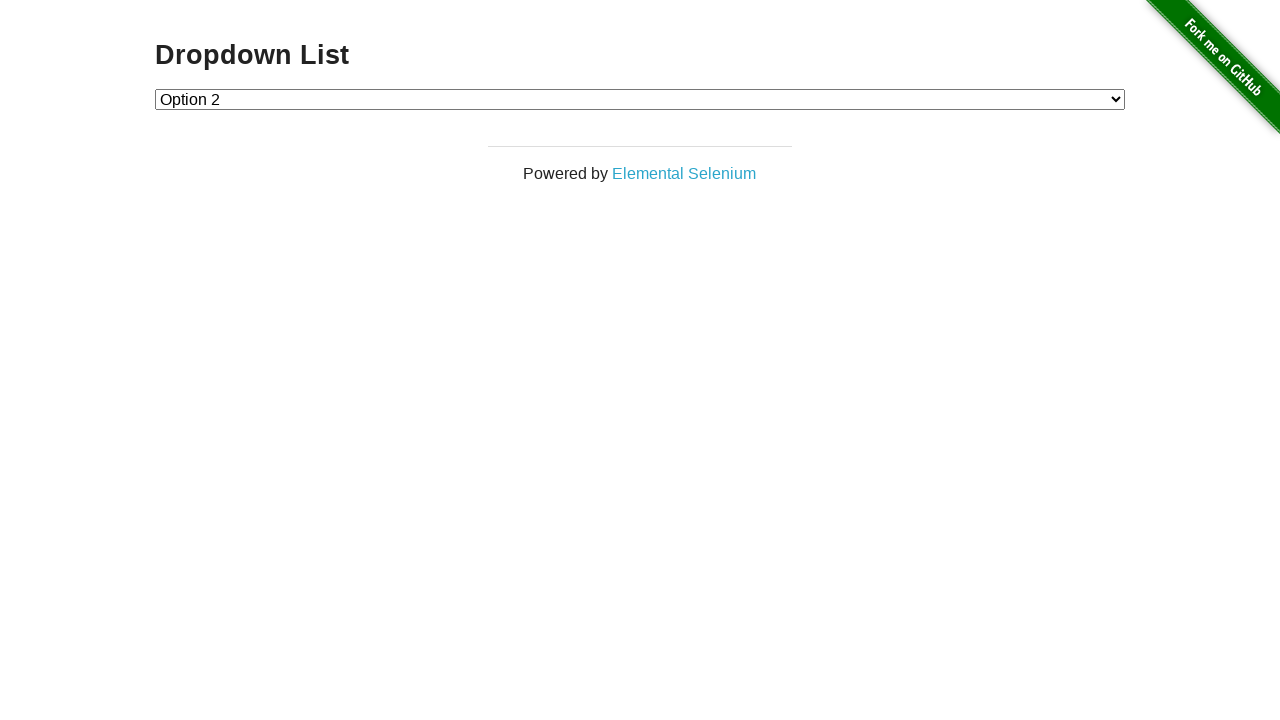

Verified option 0: 'Please select an option' matches expected value
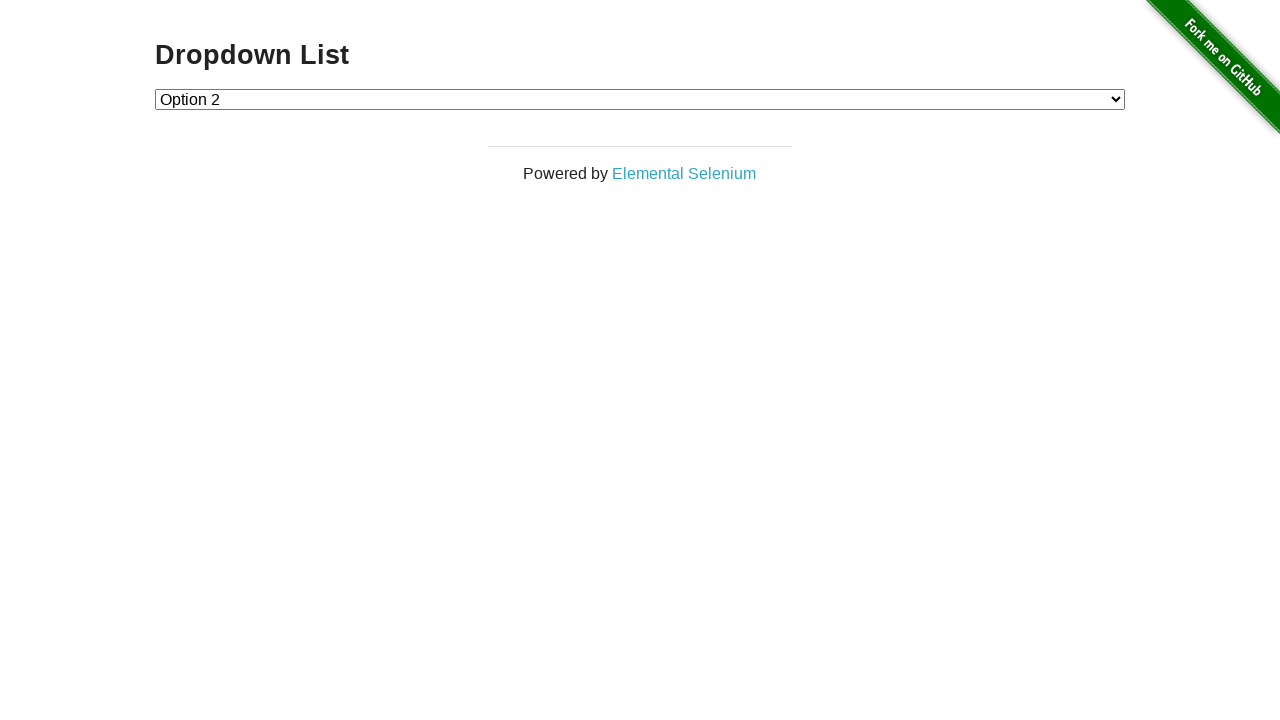

Verified option 1: 'Option 1' matches expected value
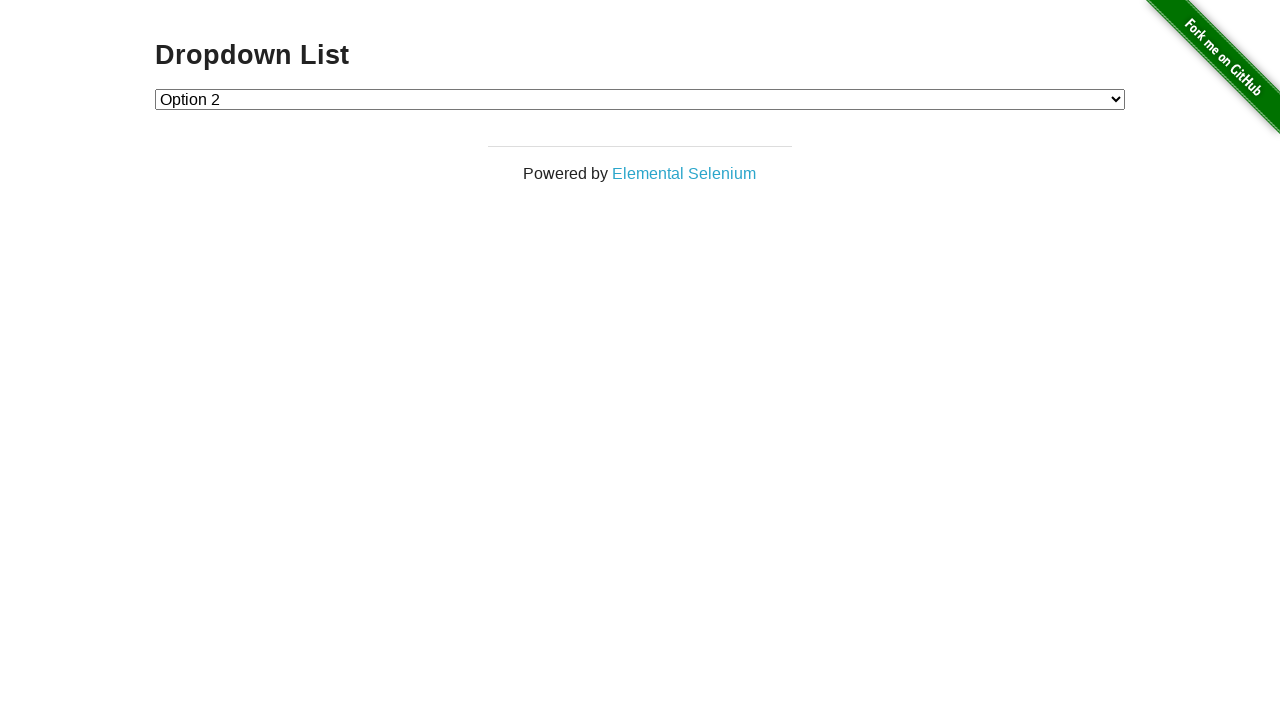

Verified option 2: 'Option 2' matches expected value
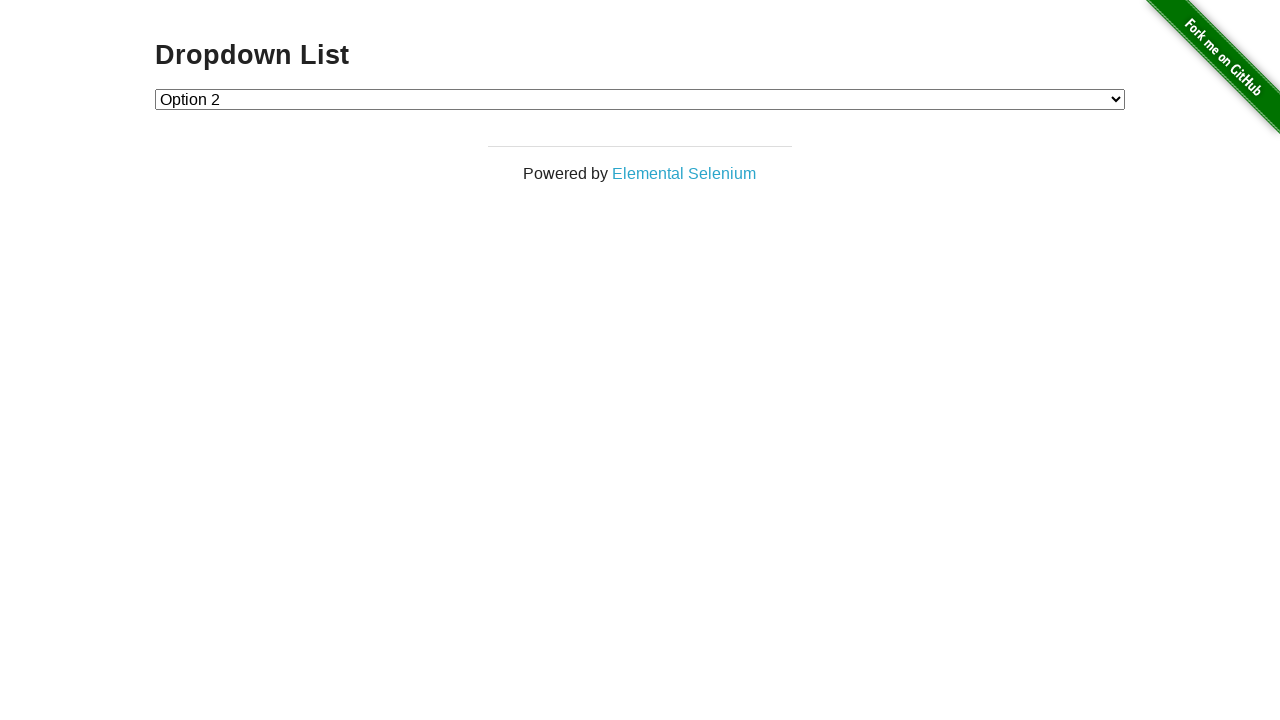

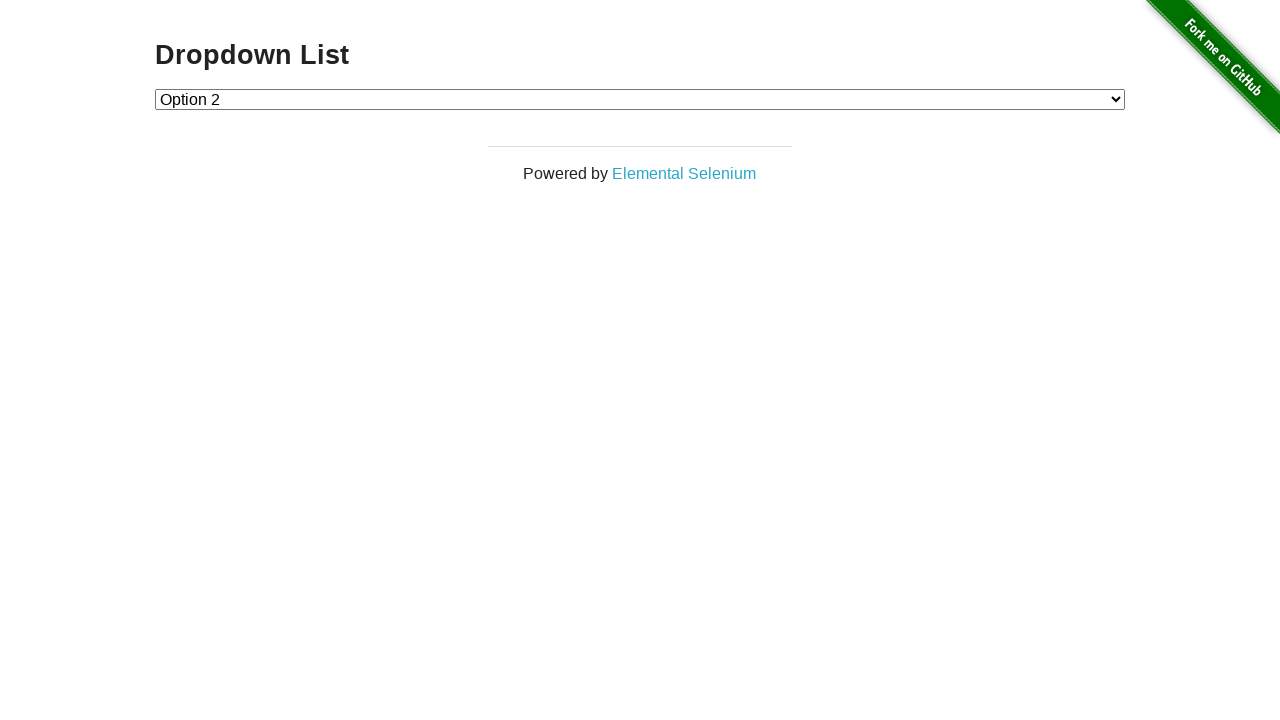